Tests JavaScript alert handling by clicking a button that triggers an alert, then accepting the alert dialog

Starting URL: https://the-internet.herokuapp.com/javascript_alerts

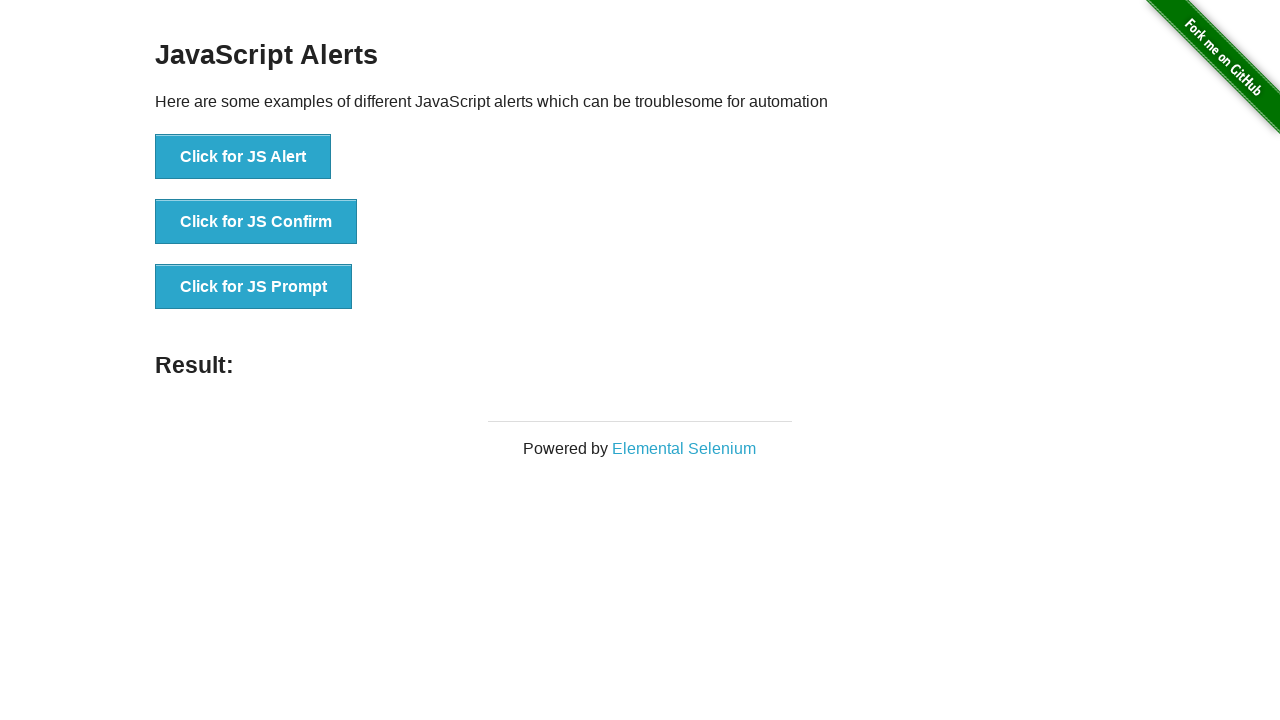

Clicked first button to trigger JavaScript alert at (243, 157) on xpath=//*[@id="content"]/div/ul/li[1]/button
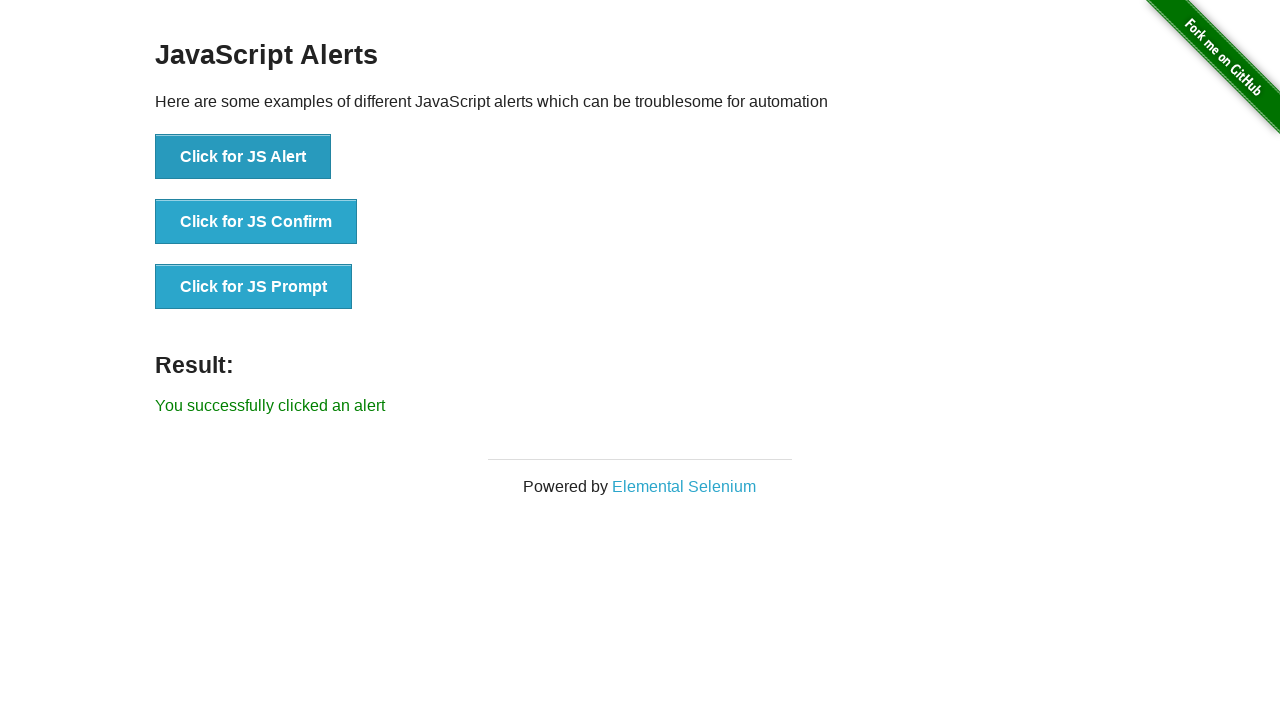

Set up dialog handler to accept alerts
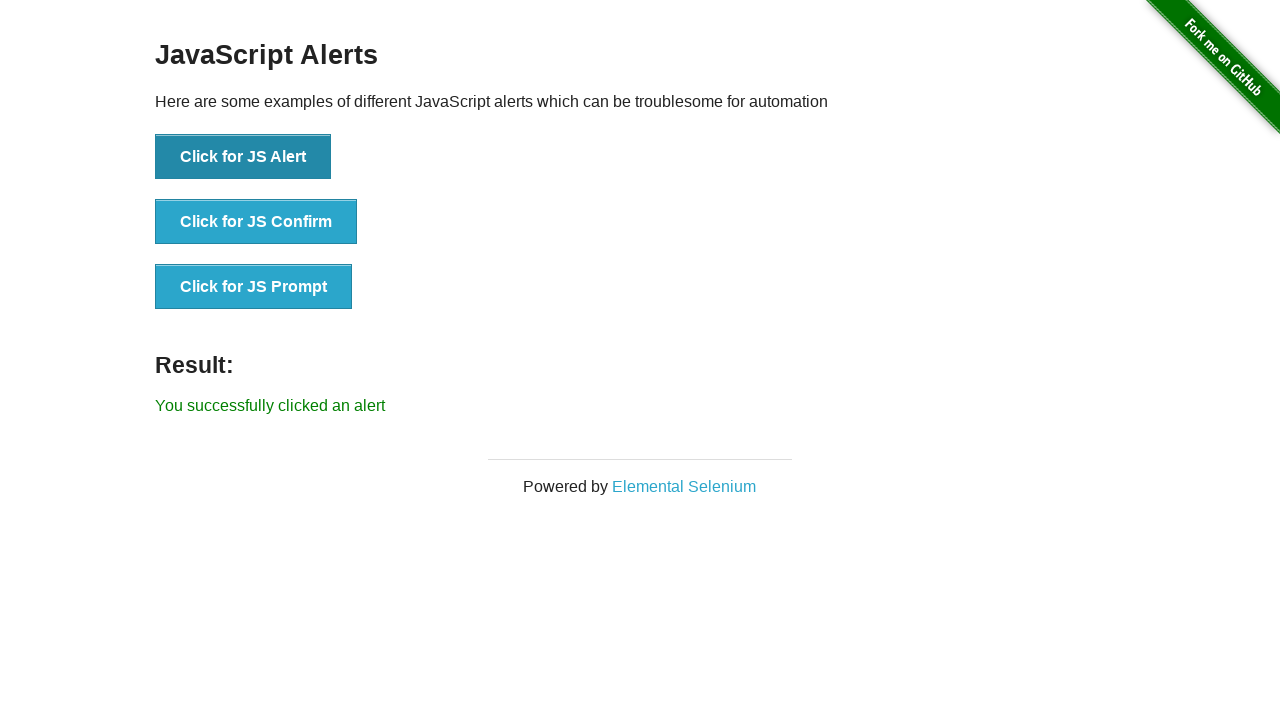

Set up one-time dialog handler to accept next alert
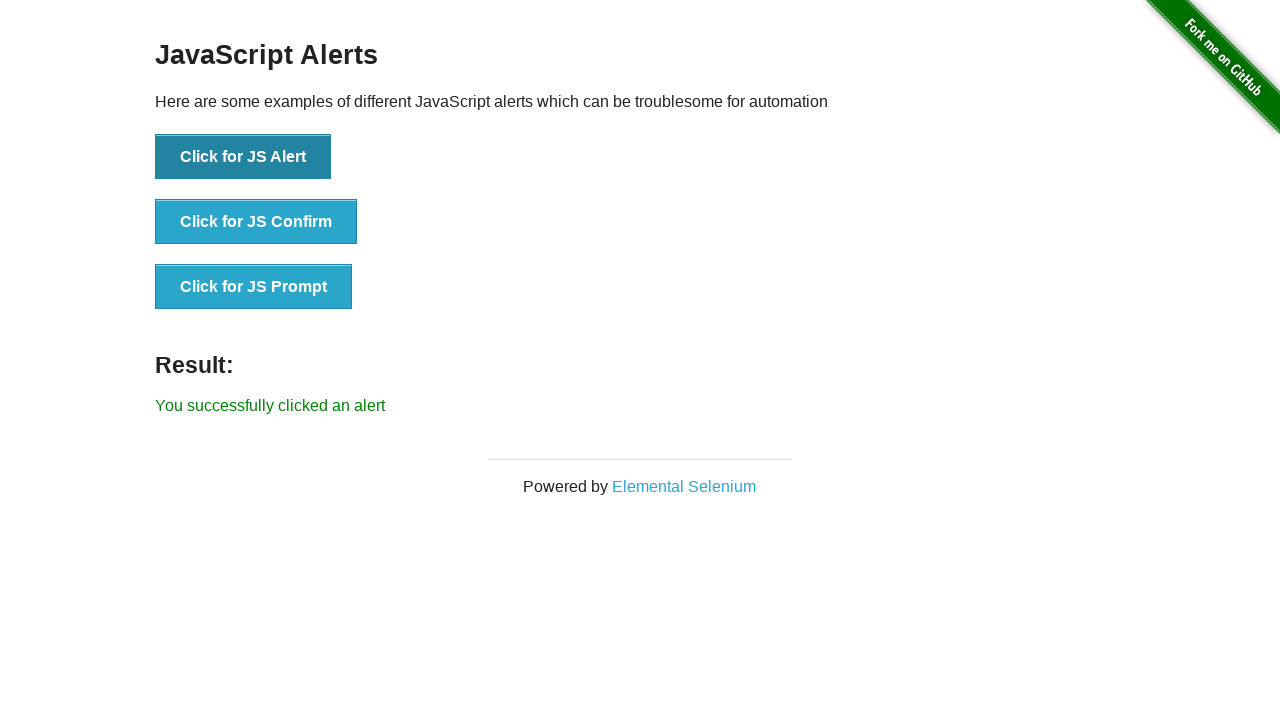

Clicked button to trigger alert with handler ready at (243, 157) on xpath=//*[@id="content"]/div/ul/li[1]/button
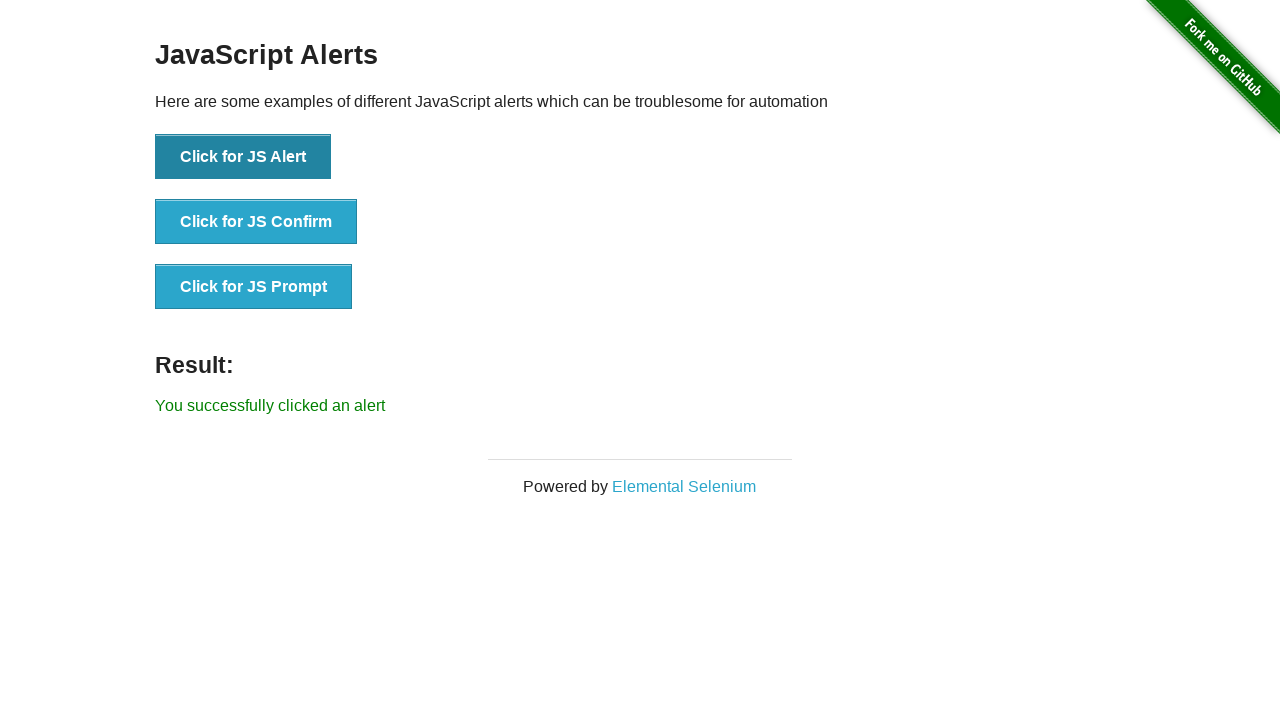

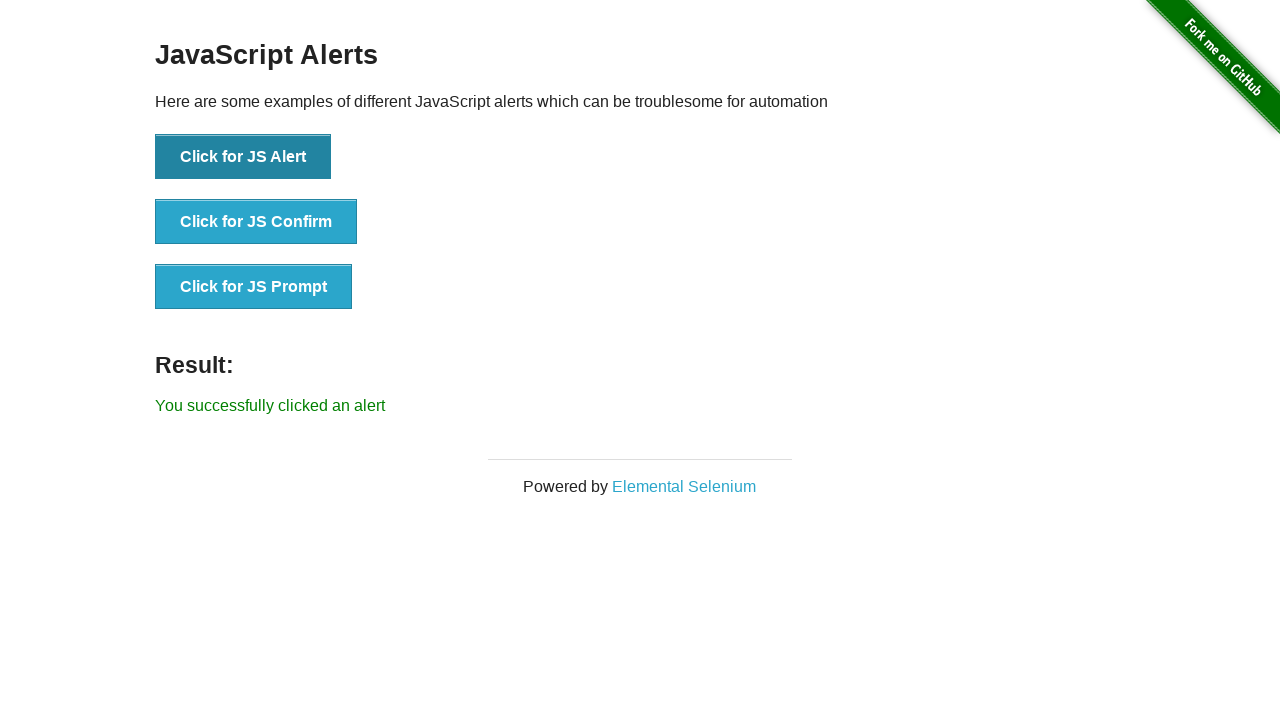